Tests the static dropdown selection on the Jeevansathi matrimonial registration page by selecting "Daughter" from the "Create profile for" dropdown menu.

Starting URL: https://www.jeevansathi.com/m0/register/customreg/15?source=SH_Bra_ROC&sh1=Trusted%20Marriage%20Site&sh2=Over%2010%20Lakhs%20Profiles&utm_source=google&utm_medium=cpc&utm_campaign=Search_Brand_Exact_Campaigns_Desktop_Ethinos&utm_adgroup=Jeevansathi_Registration&utm_term=jeevansathi%20com%20registration&gad_source=1&gclid=CjwKCAjwufq2BhAmEiwAnZqw8vs511yjzWD2NMa2KNthB_Nbc75bfRFID6bBZAWSfePdI70Gqsj5GBoCMdsQAvD_BwE

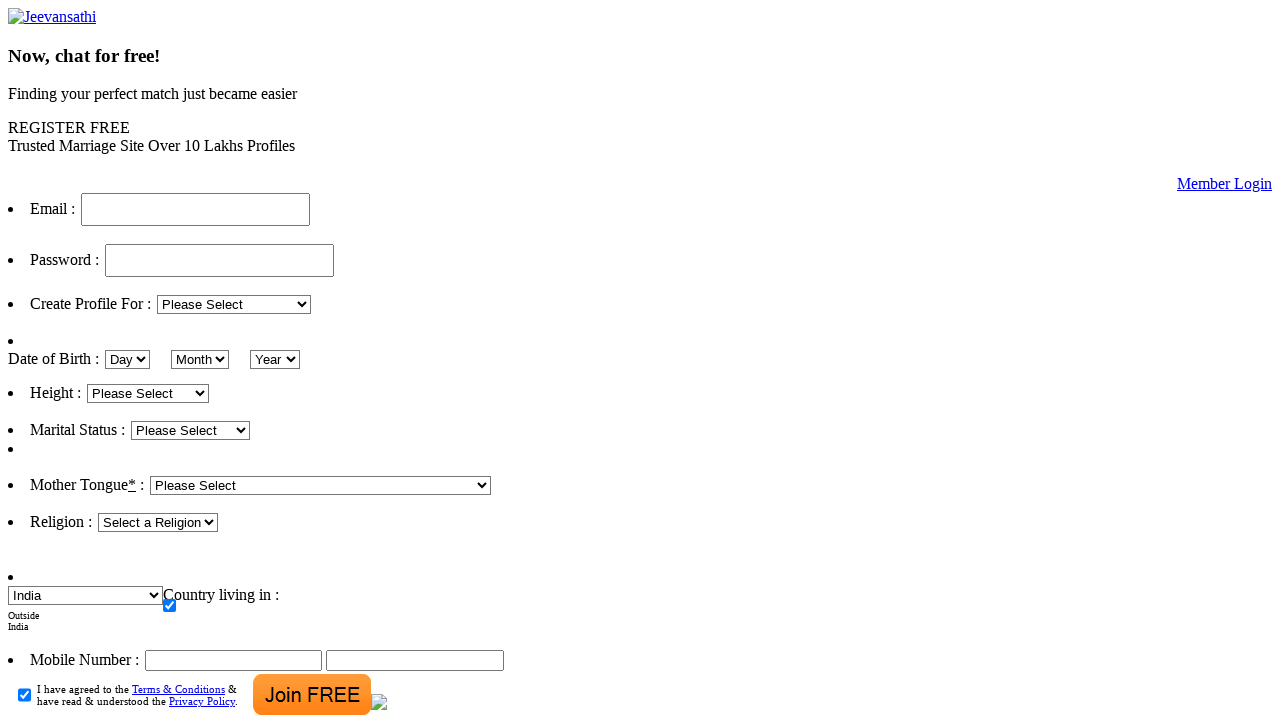

Waited for 'Create profile for' dropdown to be visible
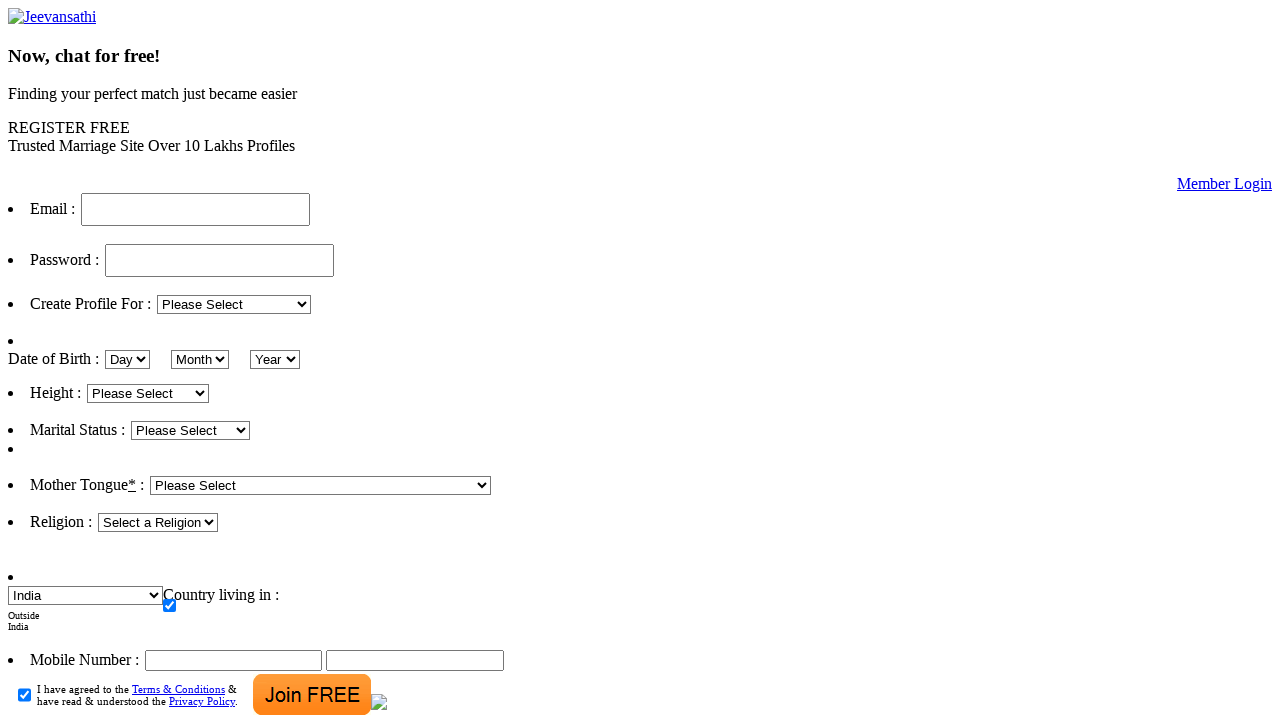

Selected 'Daughter' from the 'Create profile for' dropdown menu on select#reg_relationship
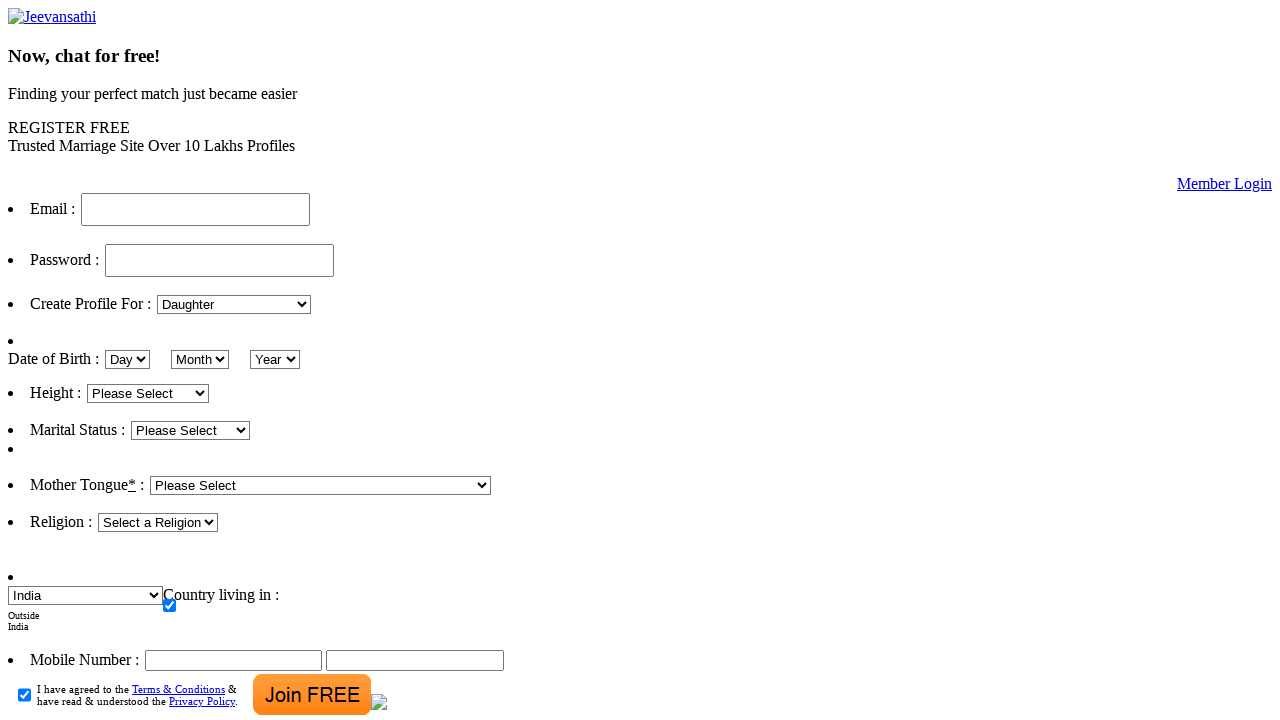

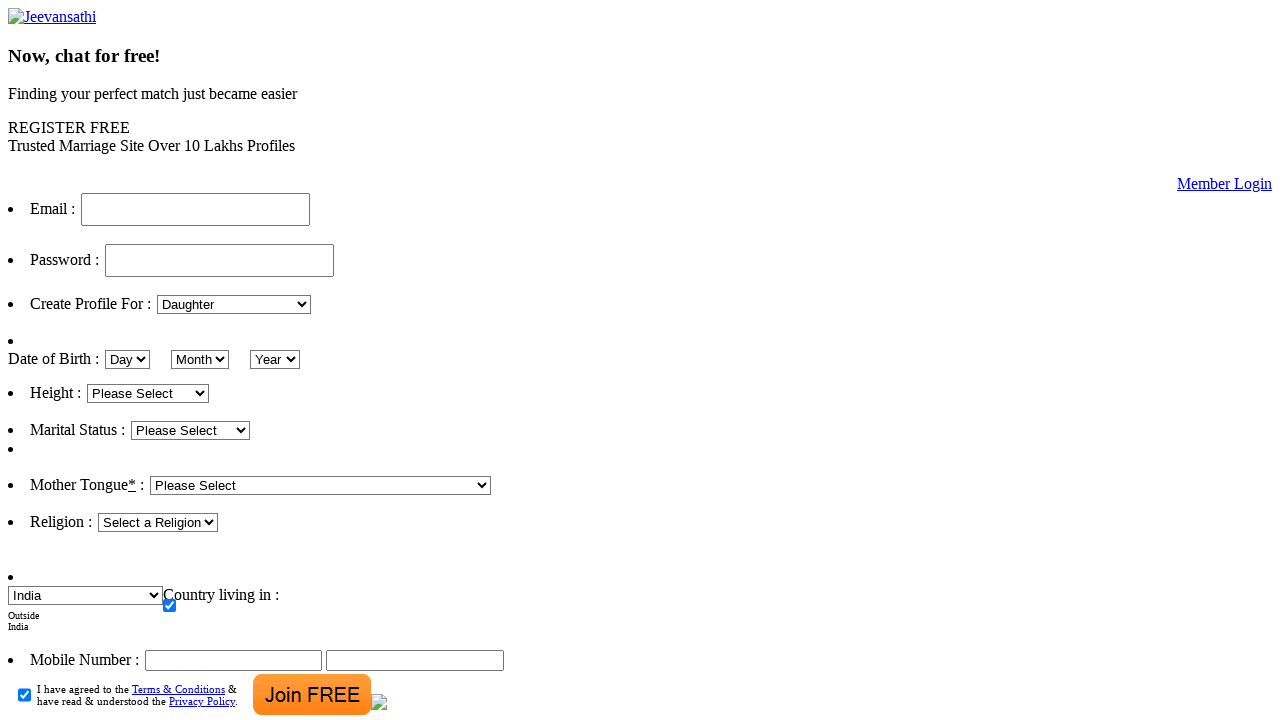